Navigates to the challenging DOM page on the-internet.herokuapp.com and maximizes the browser window. The original script also creates a local ArrayList but doesn't interact with page elements.

Starting URL: https://the-internet.herokuapp.com/challenging_dom

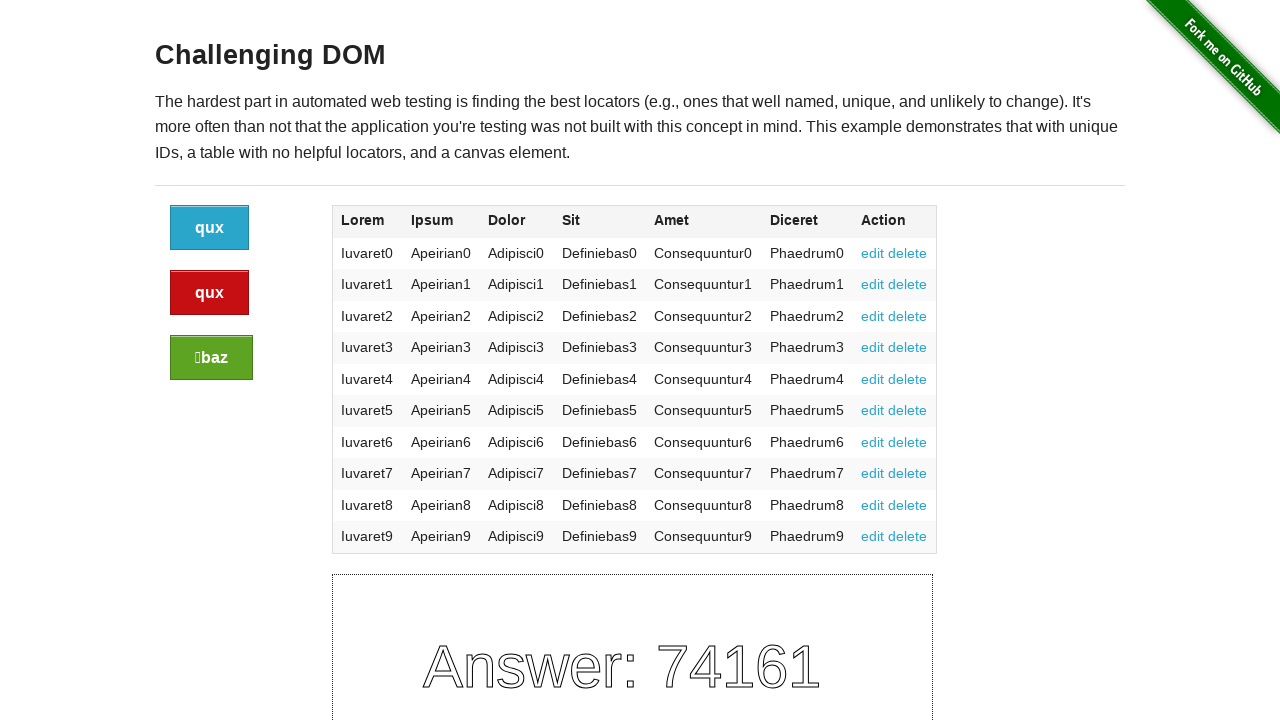

Set viewport to 1920x1080 to maximize browser window
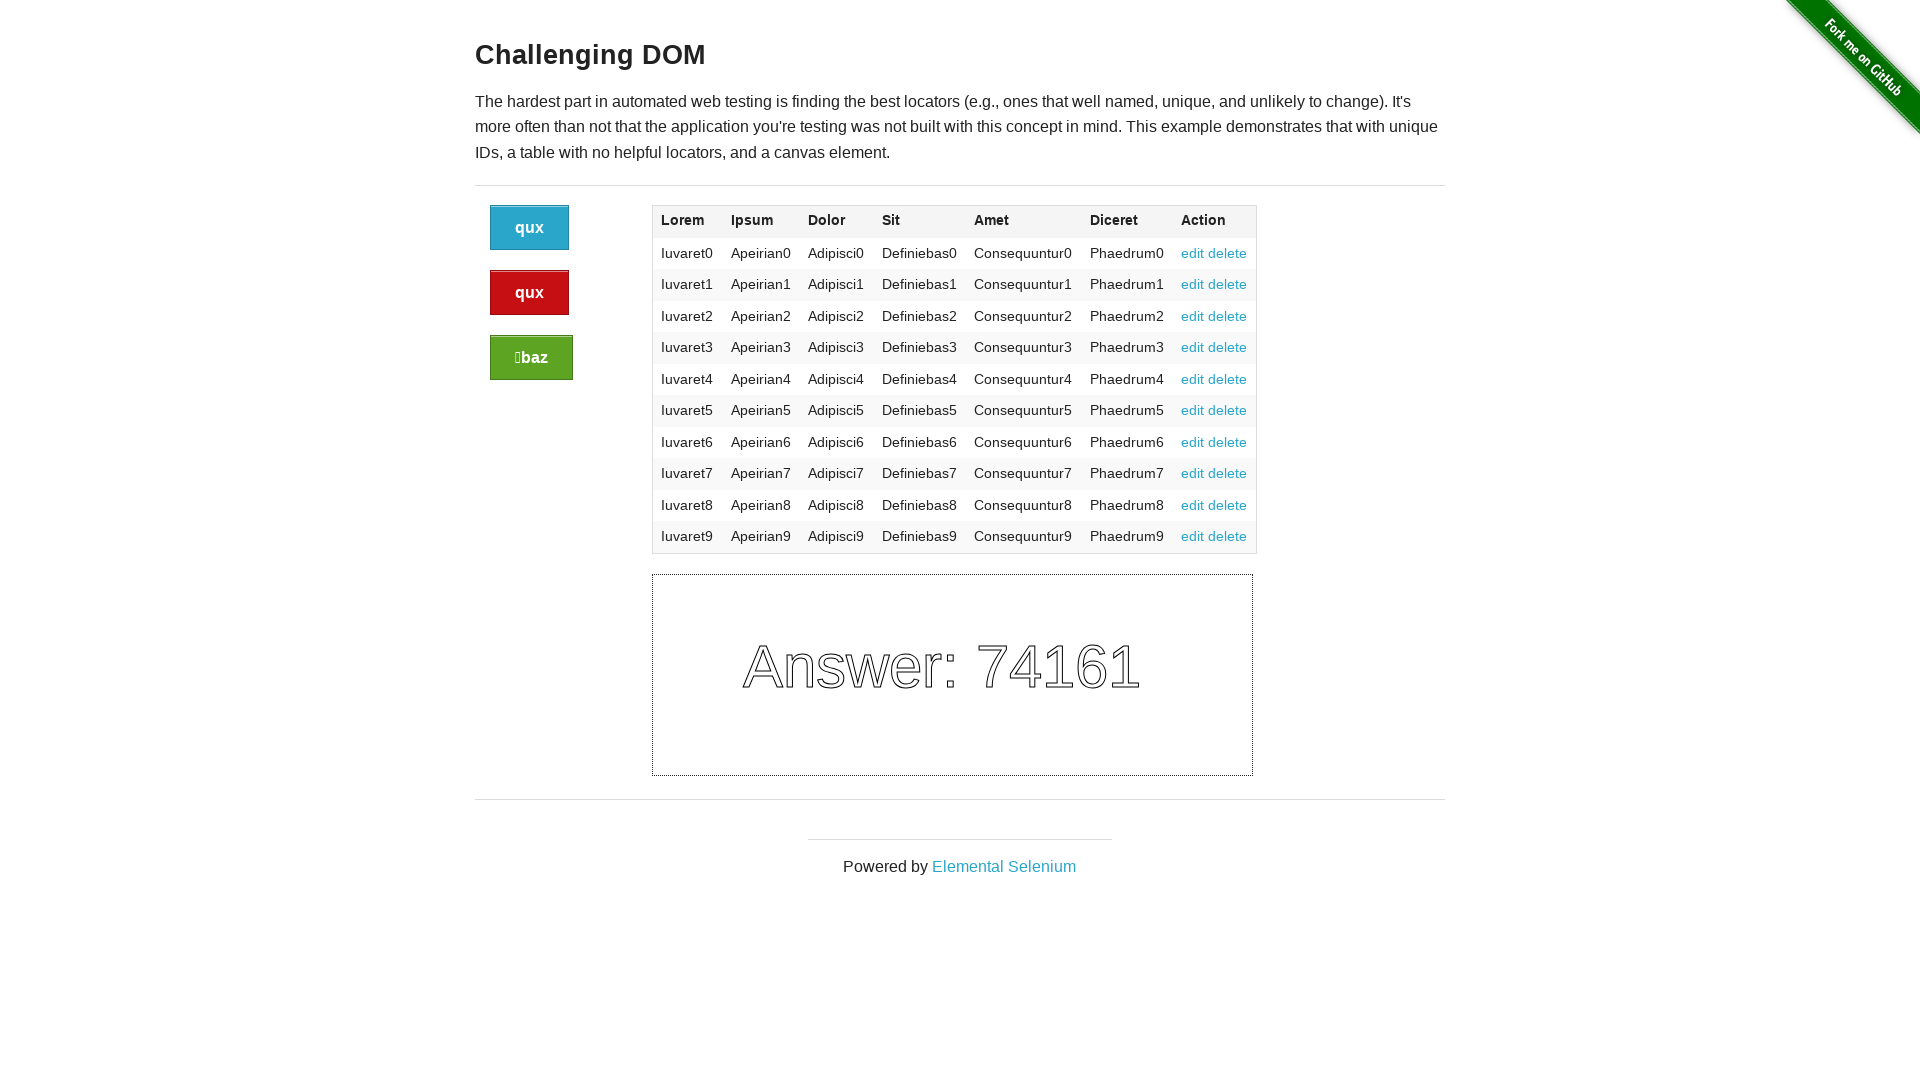

Waited for challenging DOM page to fully load
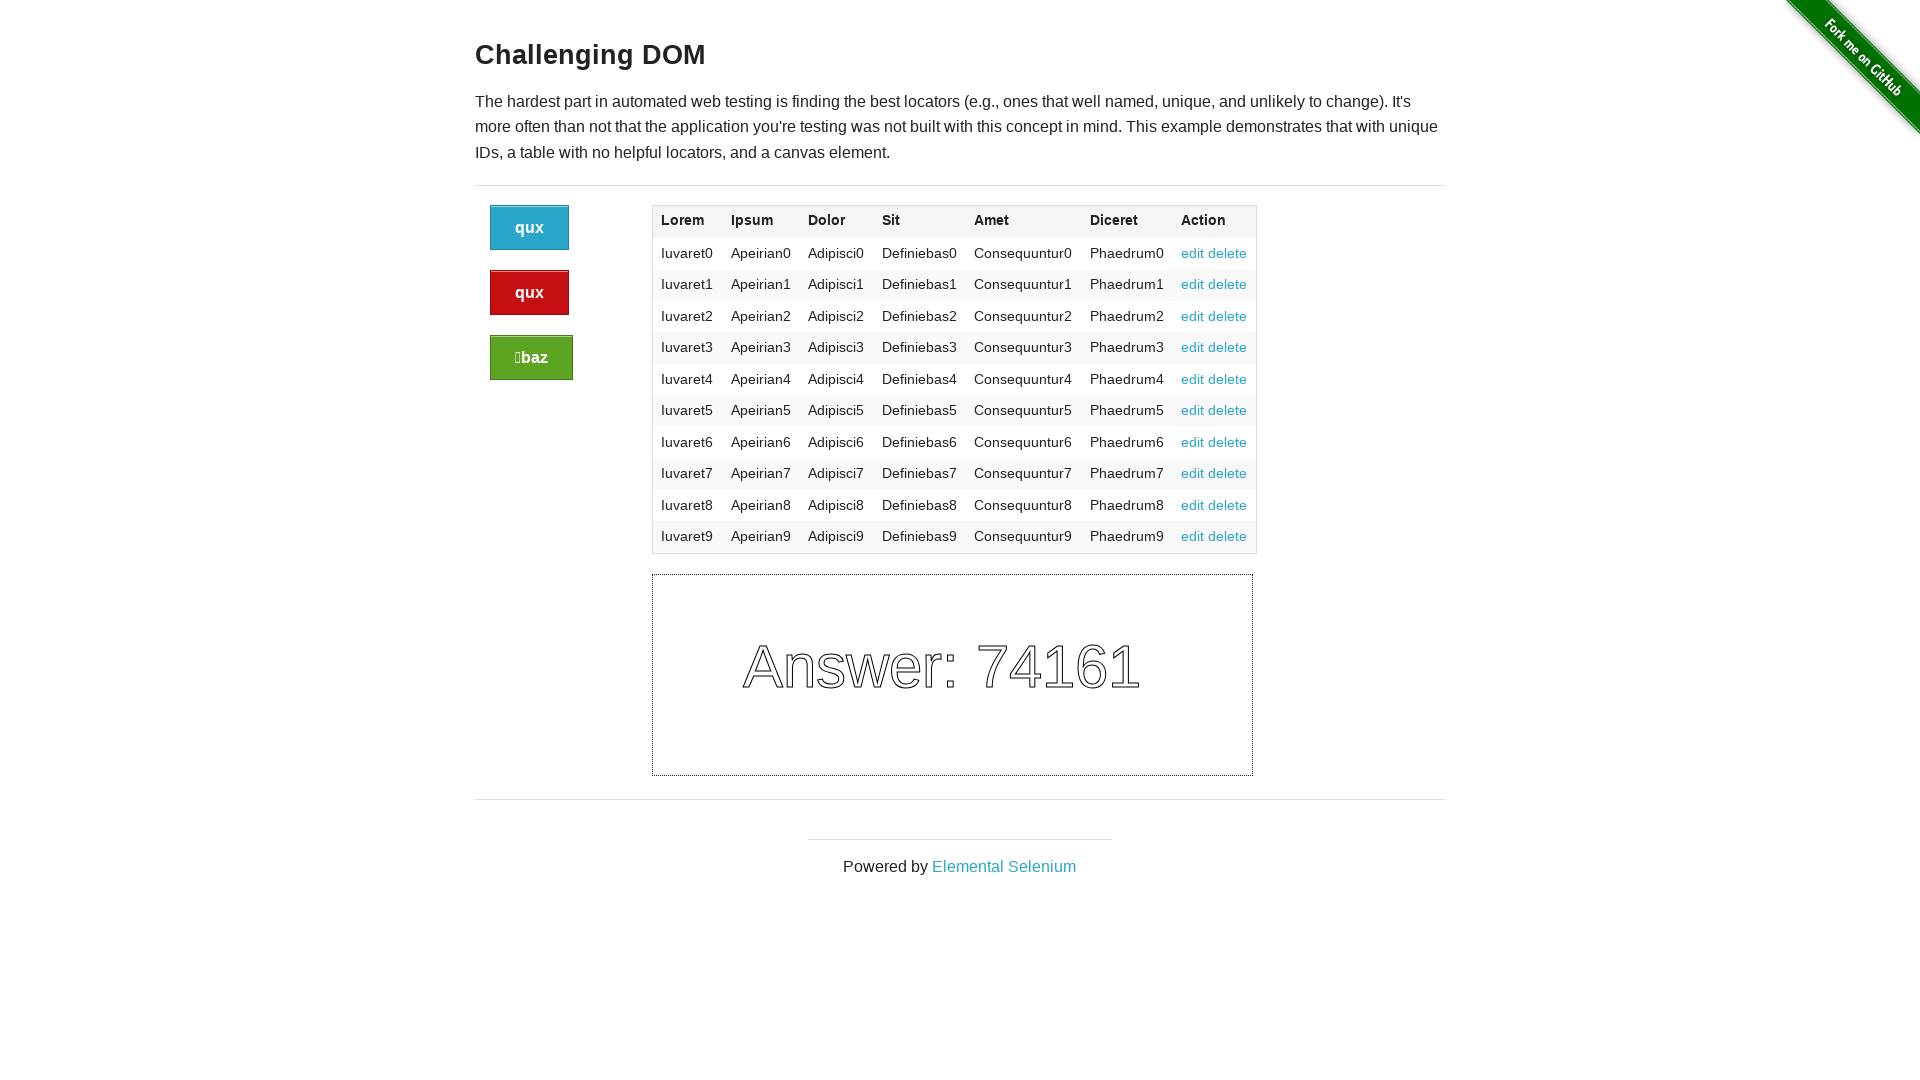

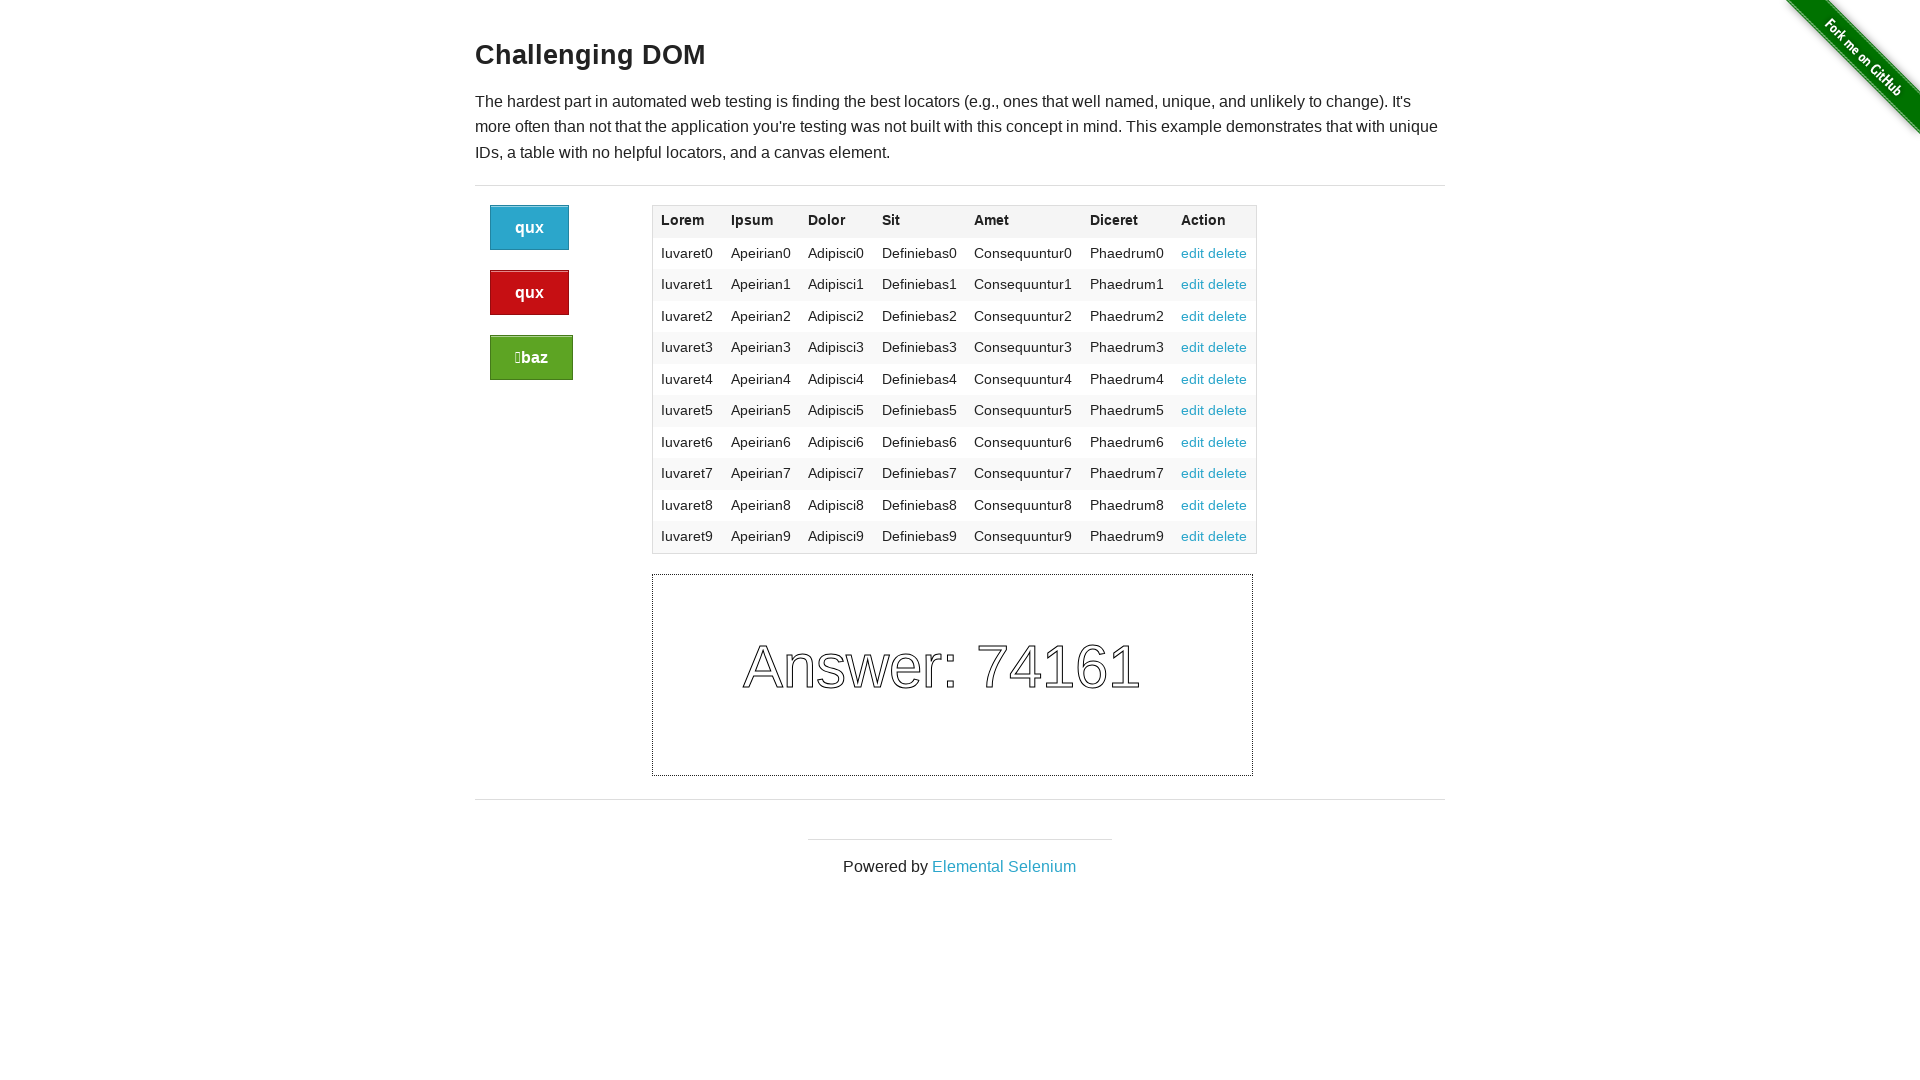